Tests that edits are cancelled when pressing Escape key

Starting URL: https://demo.playwright.dev/todomvc

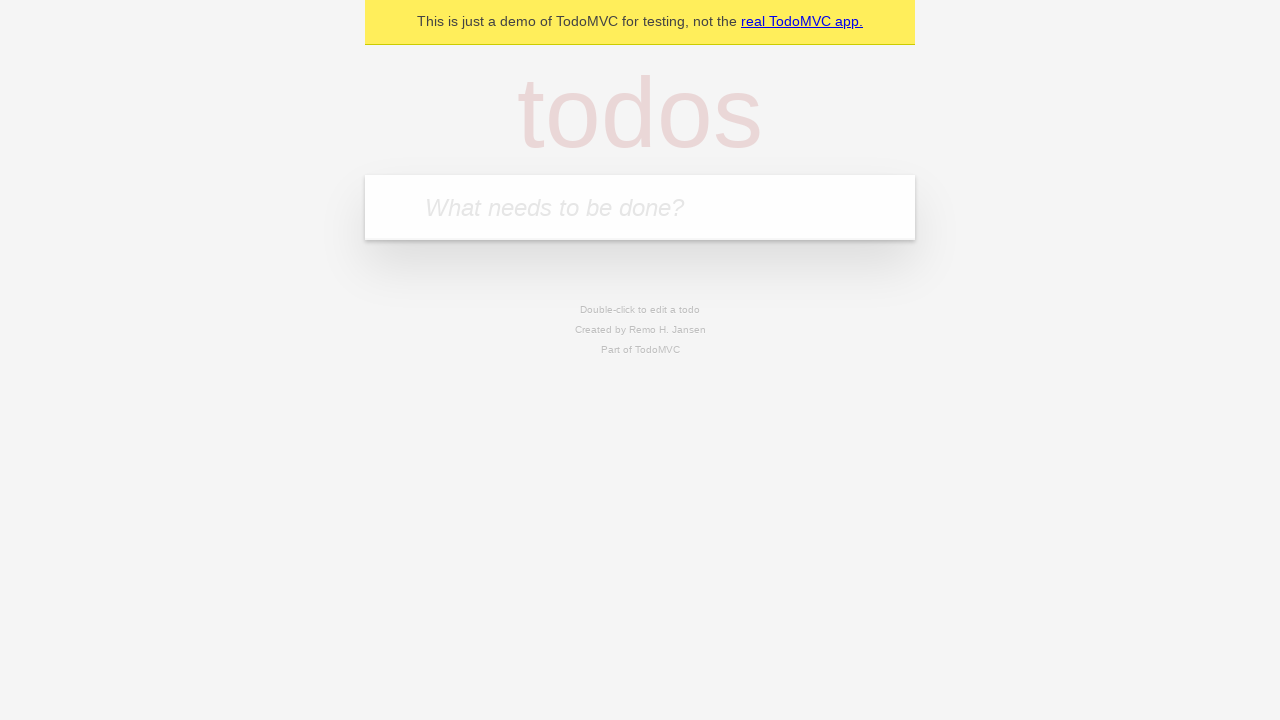

Filled todo input with 'buy some cheese' on internal:attr=[placeholder="What needs to be done?"i]
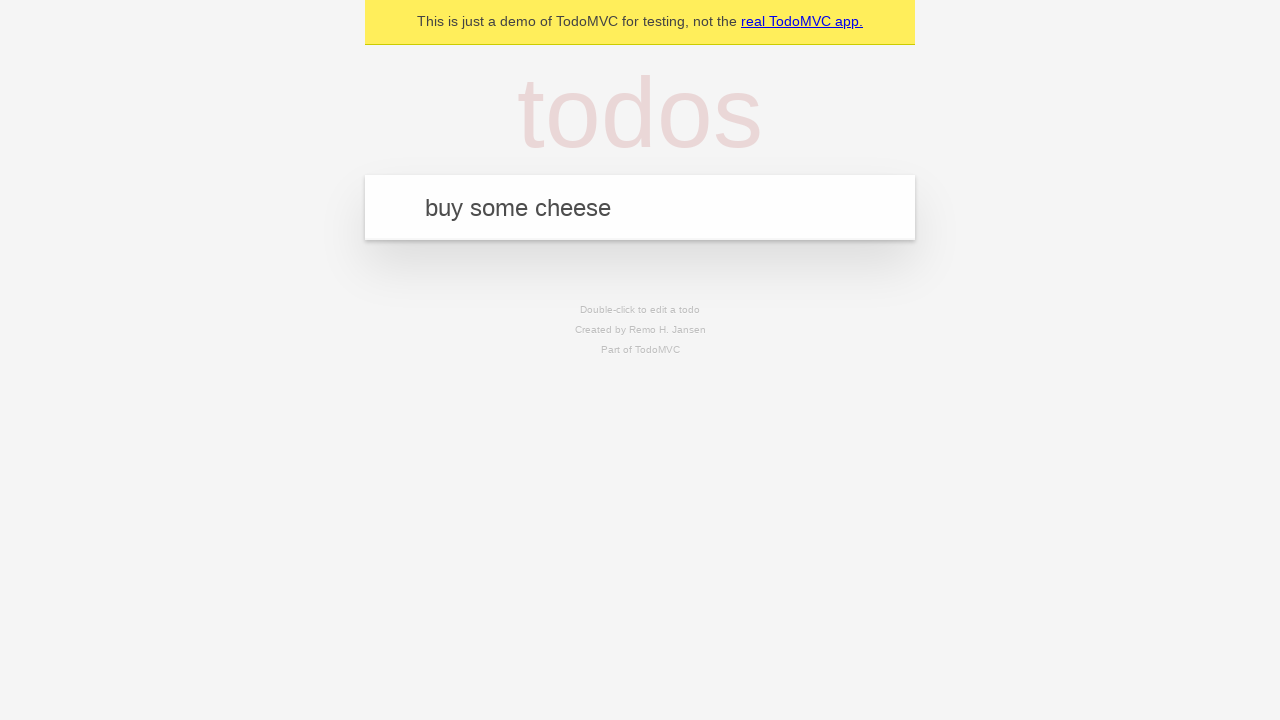

Pressed Enter to create first todo on internal:attr=[placeholder="What needs to be done?"i]
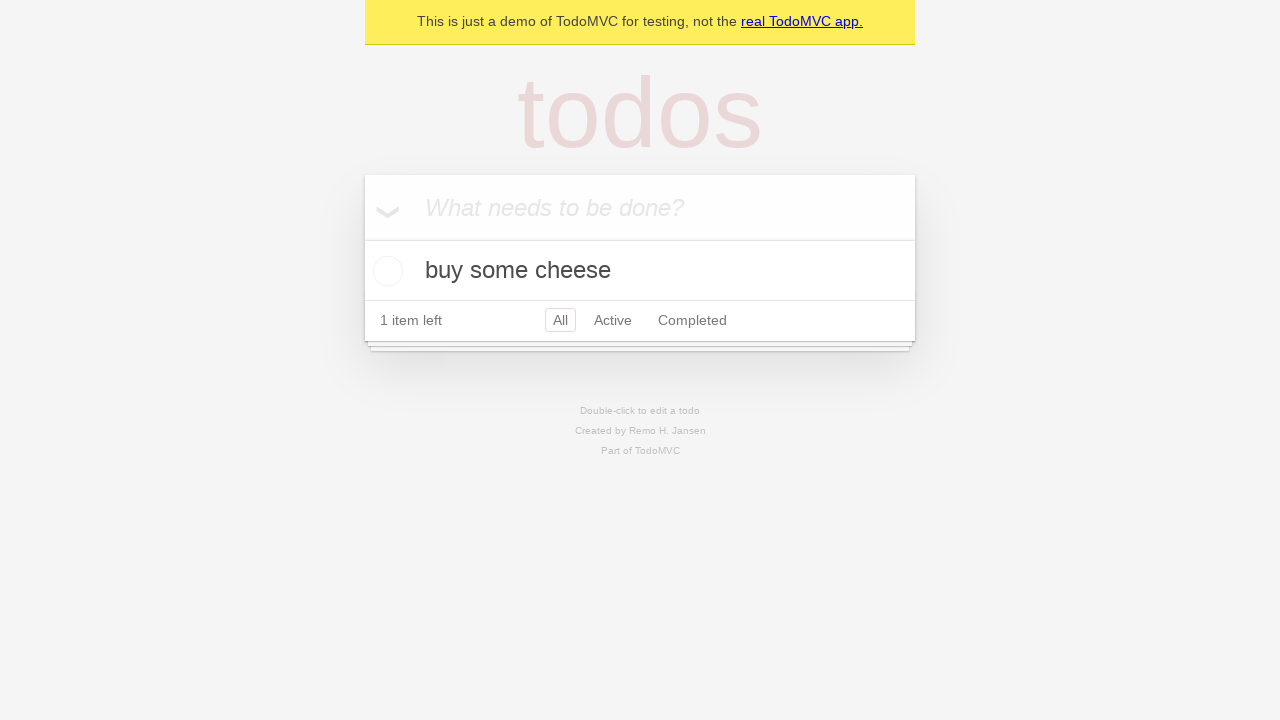

Filled todo input with 'feed the cat' on internal:attr=[placeholder="What needs to be done?"i]
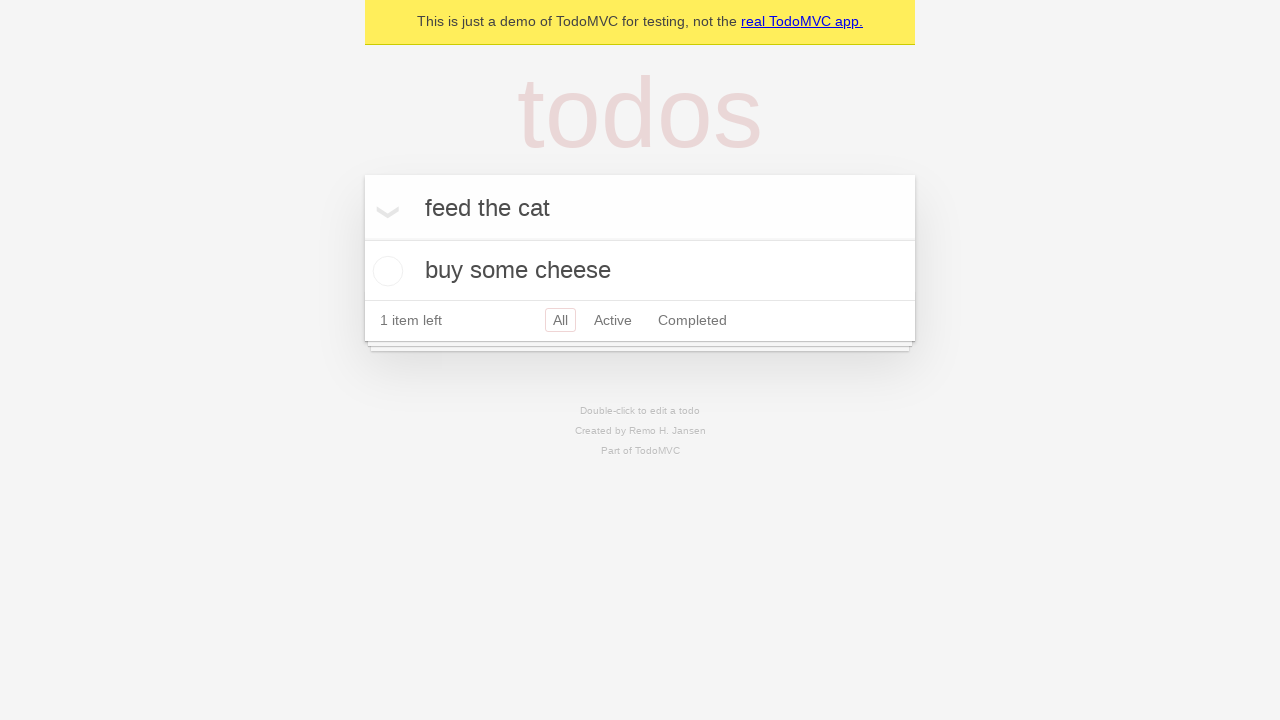

Pressed Enter to create second todo on internal:attr=[placeholder="What needs to be done?"i]
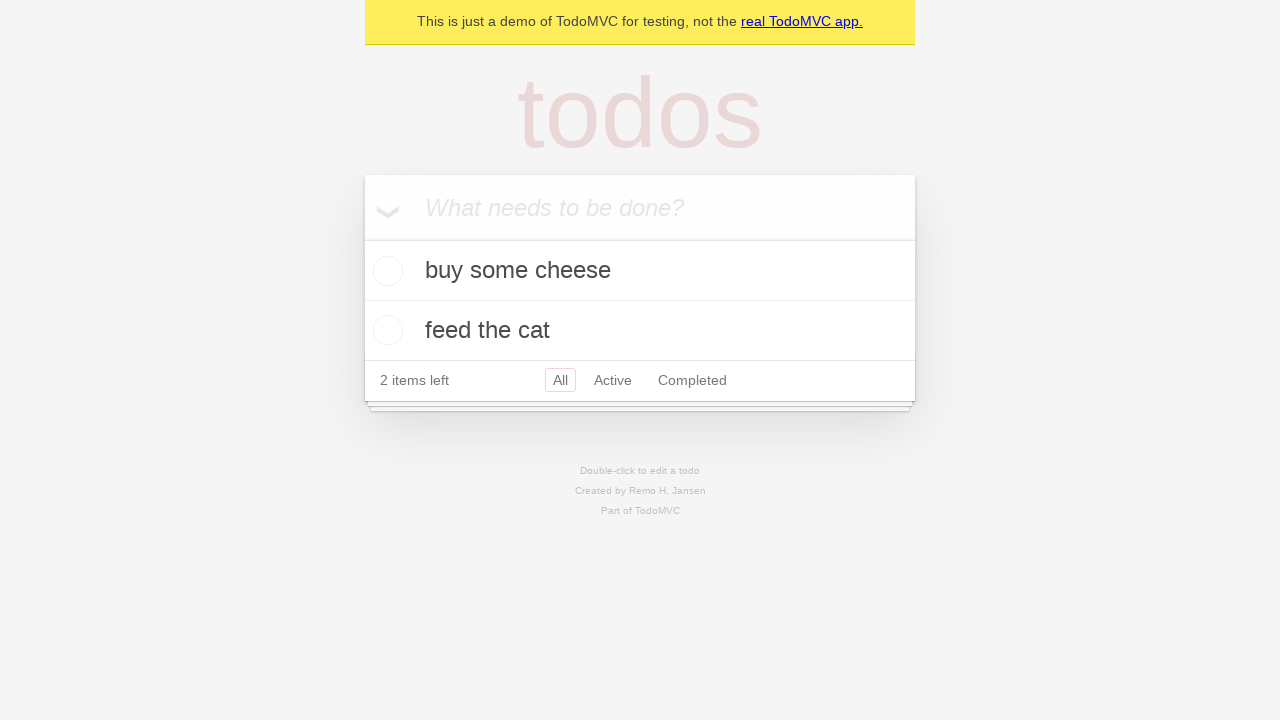

Filled todo input with 'book a doctors appointment' on internal:attr=[placeholder="What needs to be done?"i]
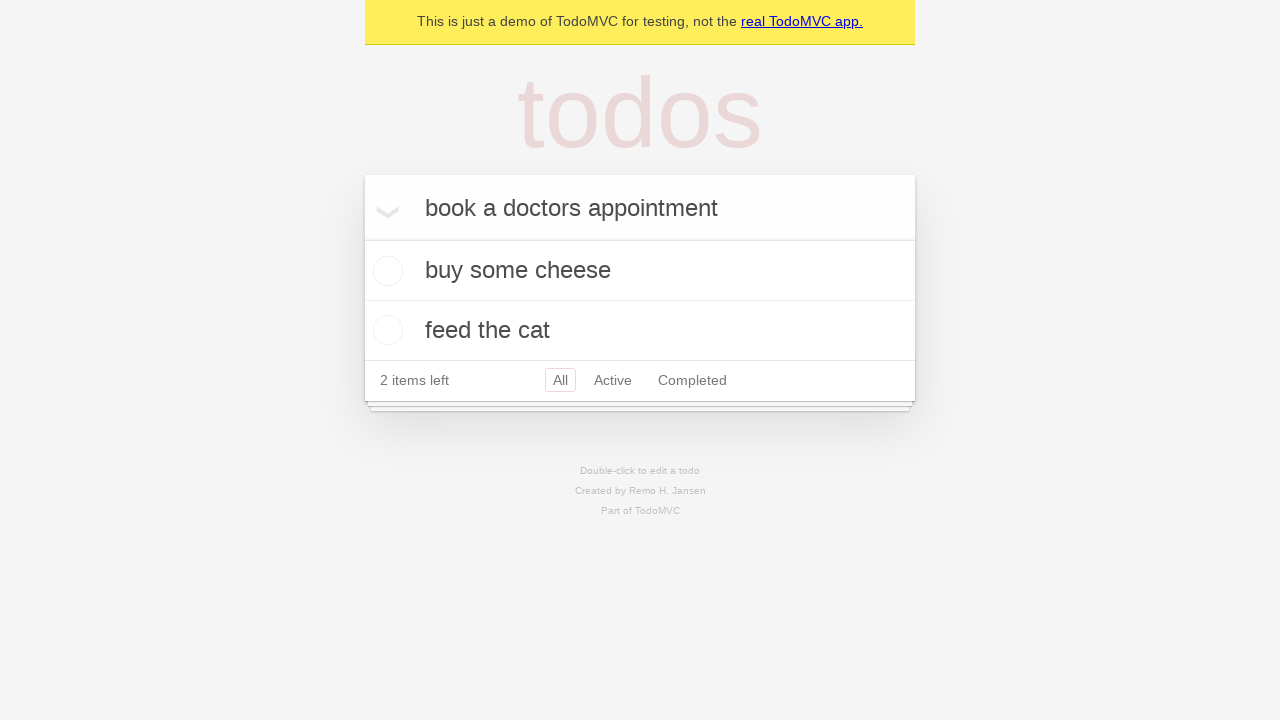

Pressed Enter to create third todo on internal:attr=[placeholder="What needs to be done?"i]
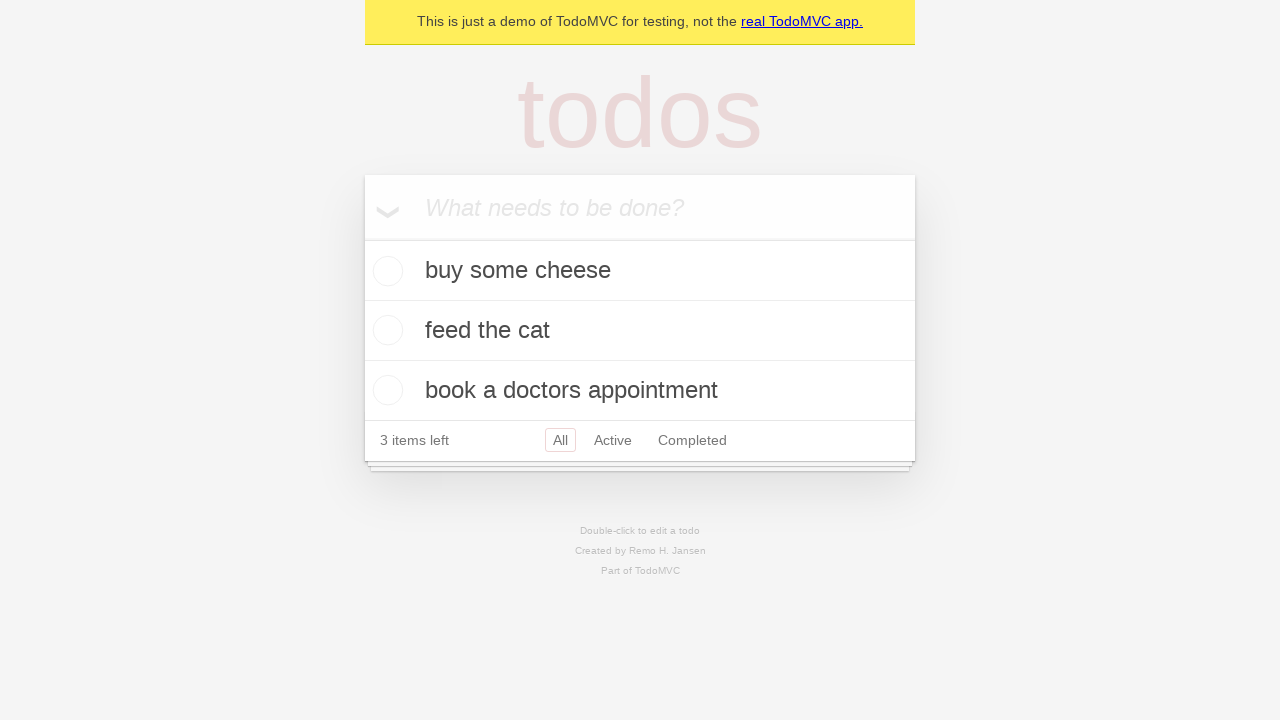

Double-clicked second todo item to enter edit mode at (640, 331) on [data-testid='todo-item'] >> nth=1
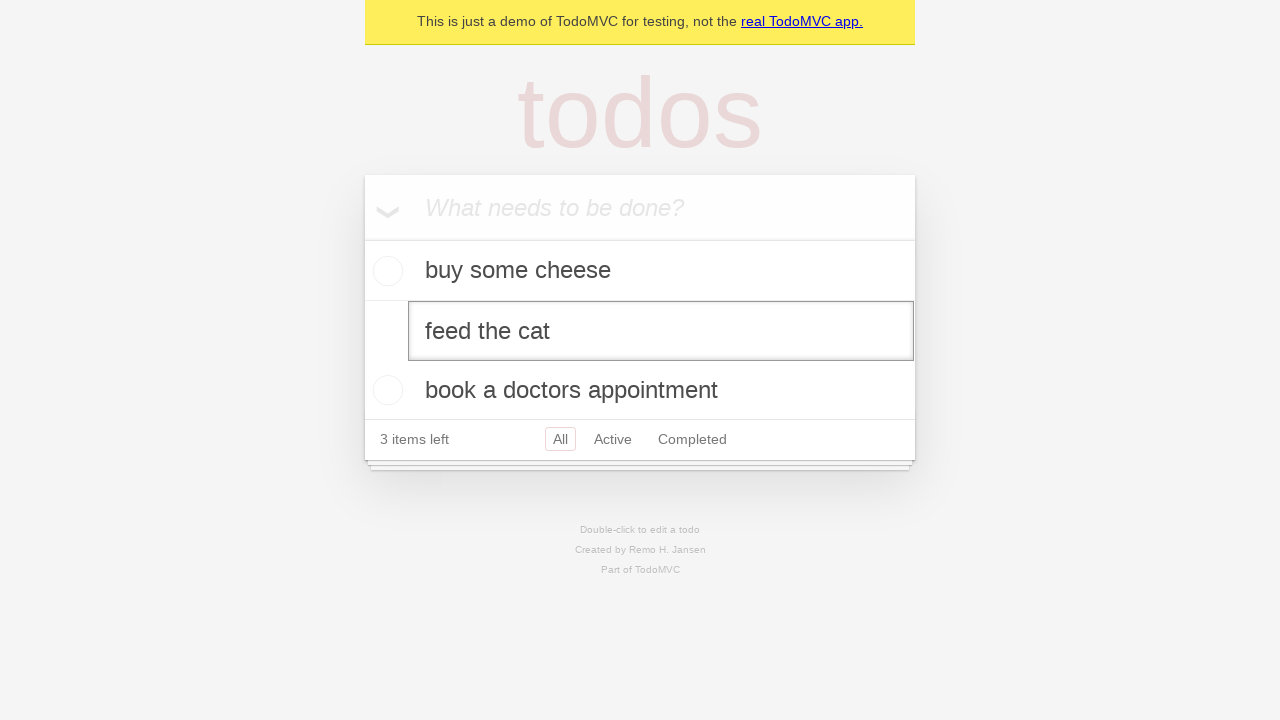

Filled edit textbox with 'buy some sausages' on [data-testid='todo-item'] >> nth=1 >> internal:role=textbox[name="Edit"i]
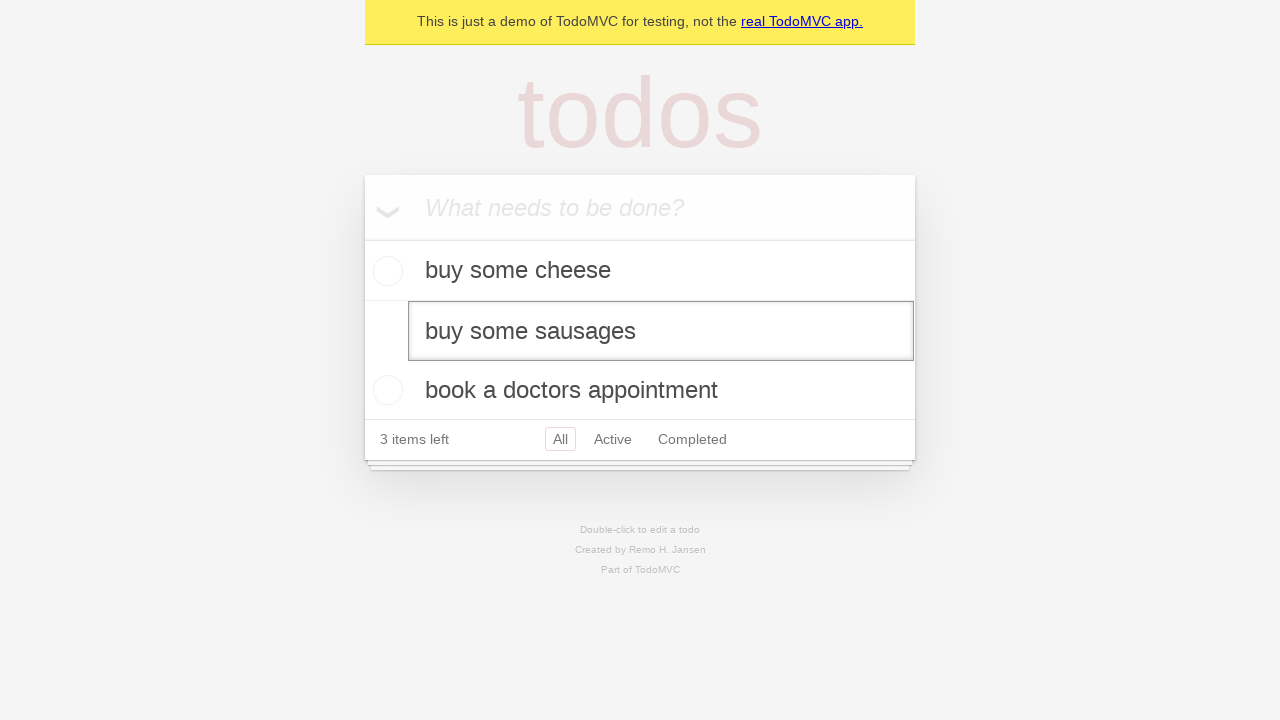

Pressed Escape key to cancel edit on [data-testid='todo-item'] >> nth=1 >> internal:role=textbox[name="Edit"i]
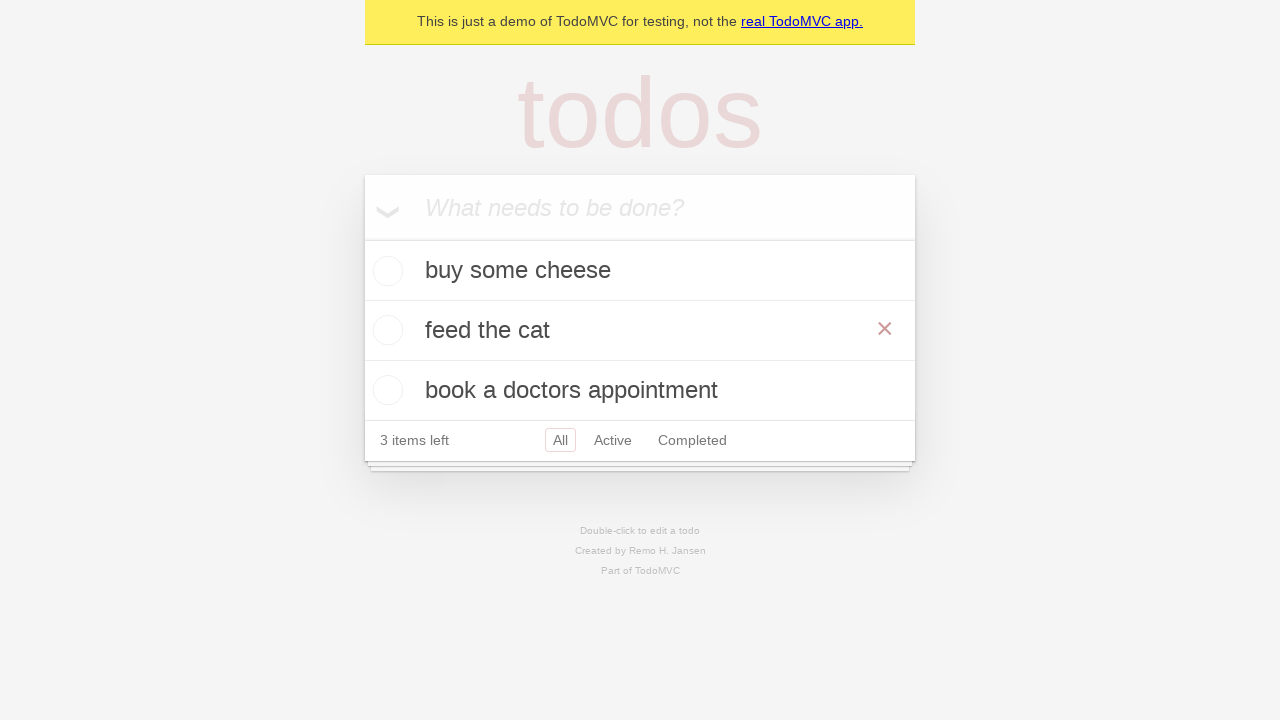

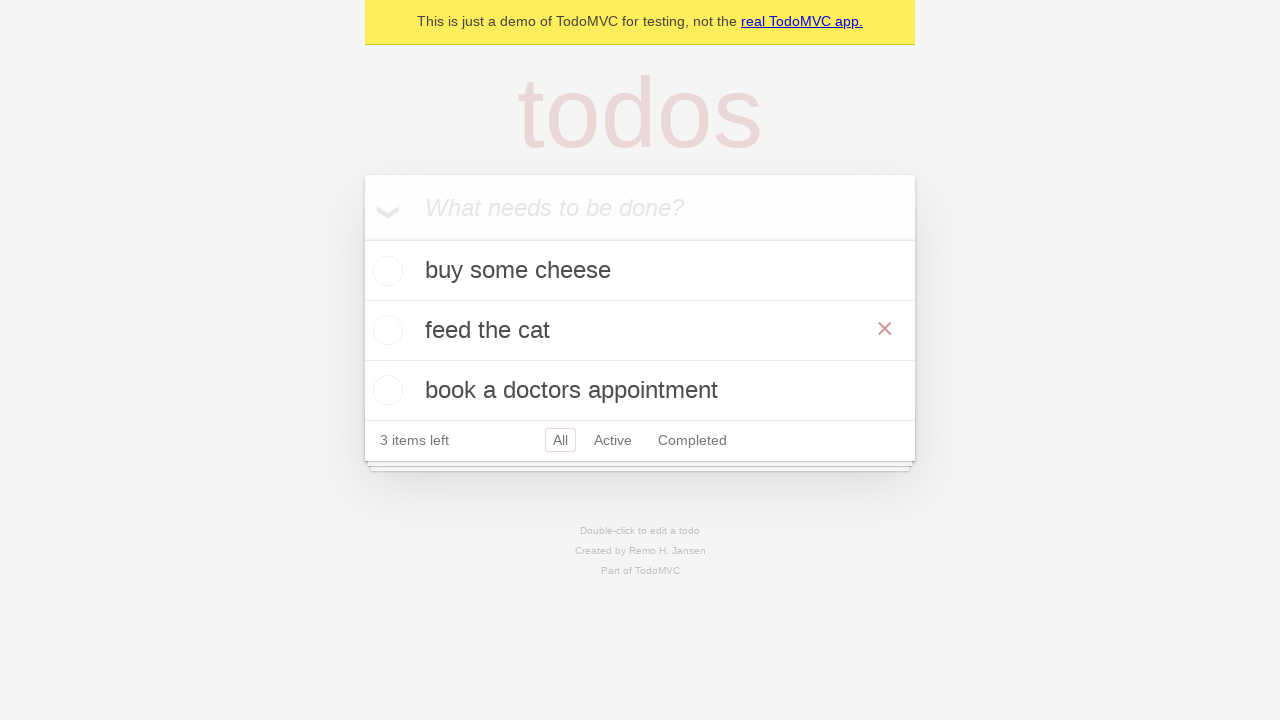